Tests adding multiple products (phone, laptop, monitor) to the shopping cart and then deleting all of them one by one

Starting URL: https://www.demoblaze.com/index.html#

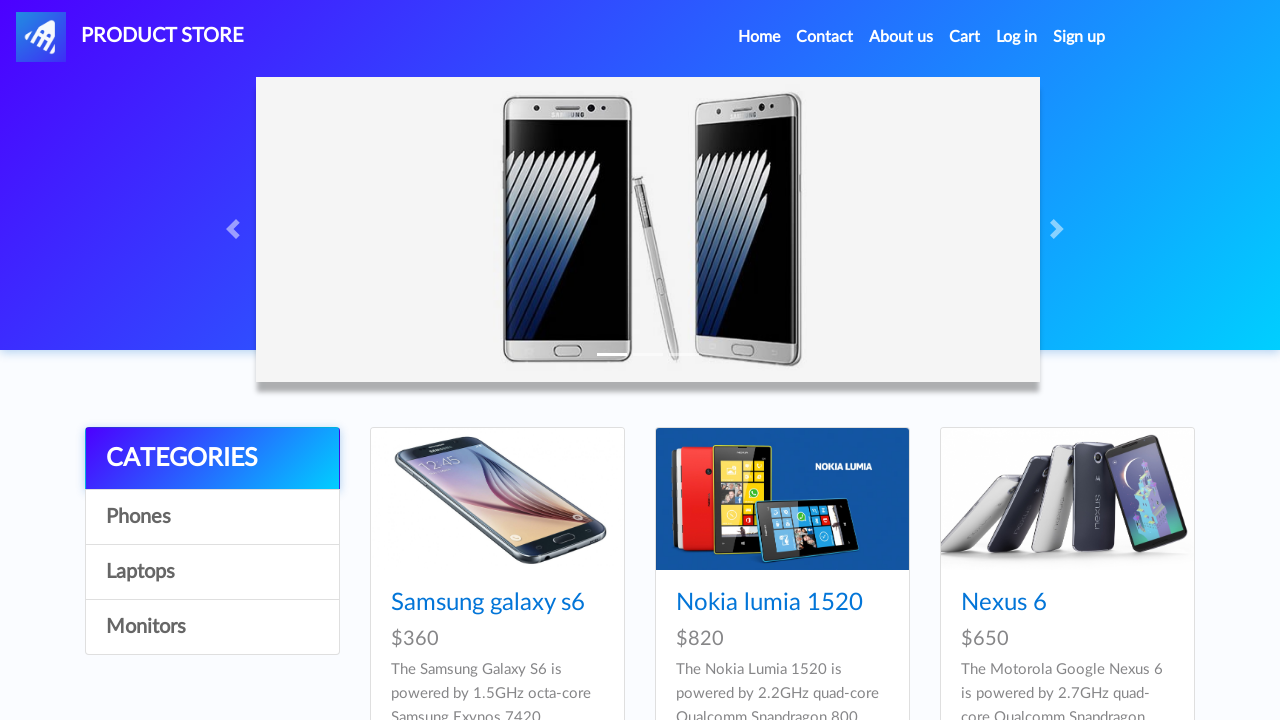

Clicked on Phones category at (212, 517) on #itemc
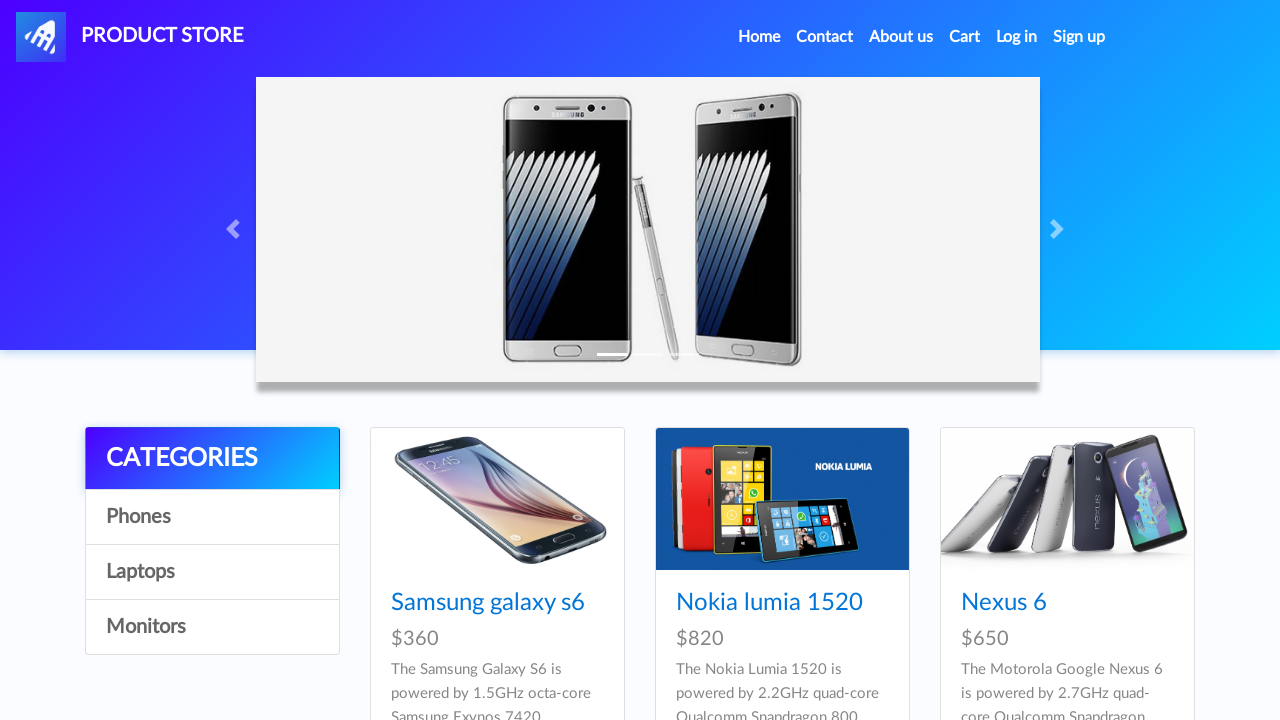

Phones section loaded
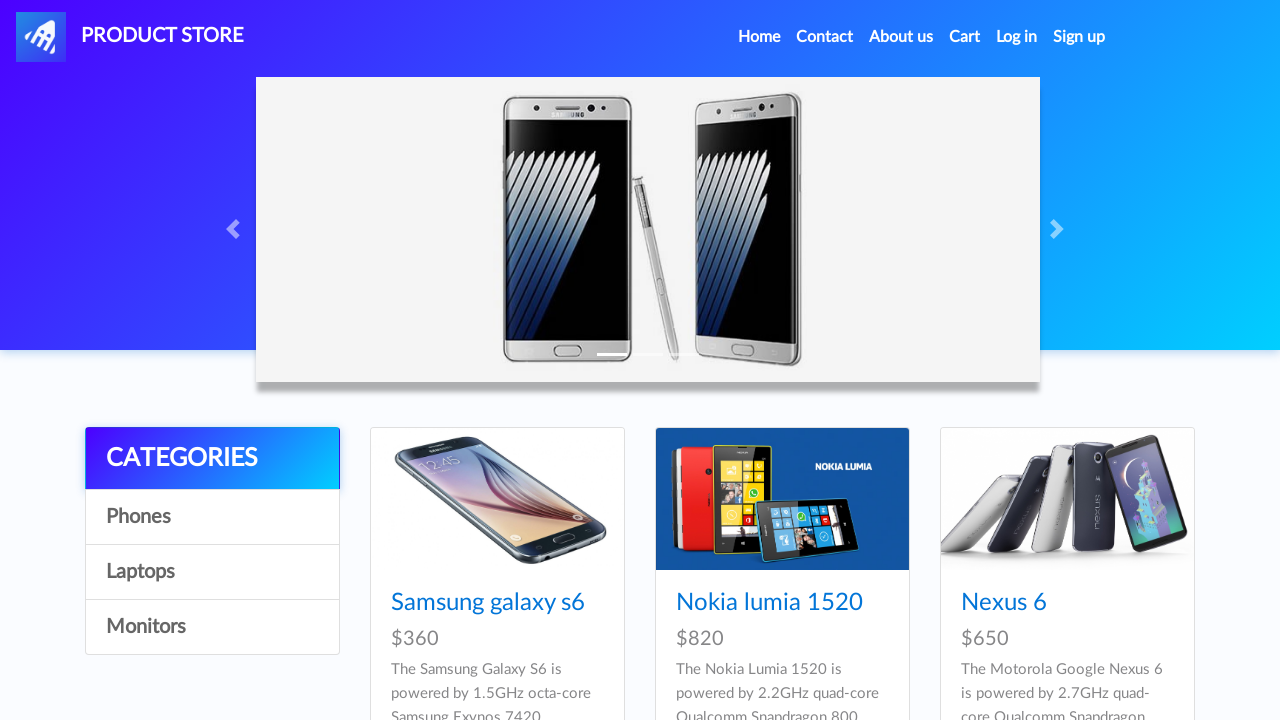

Clicked on first phone product at (497, 499) on xpath=//*[@id="tbodyid"]/div[1]/div/a
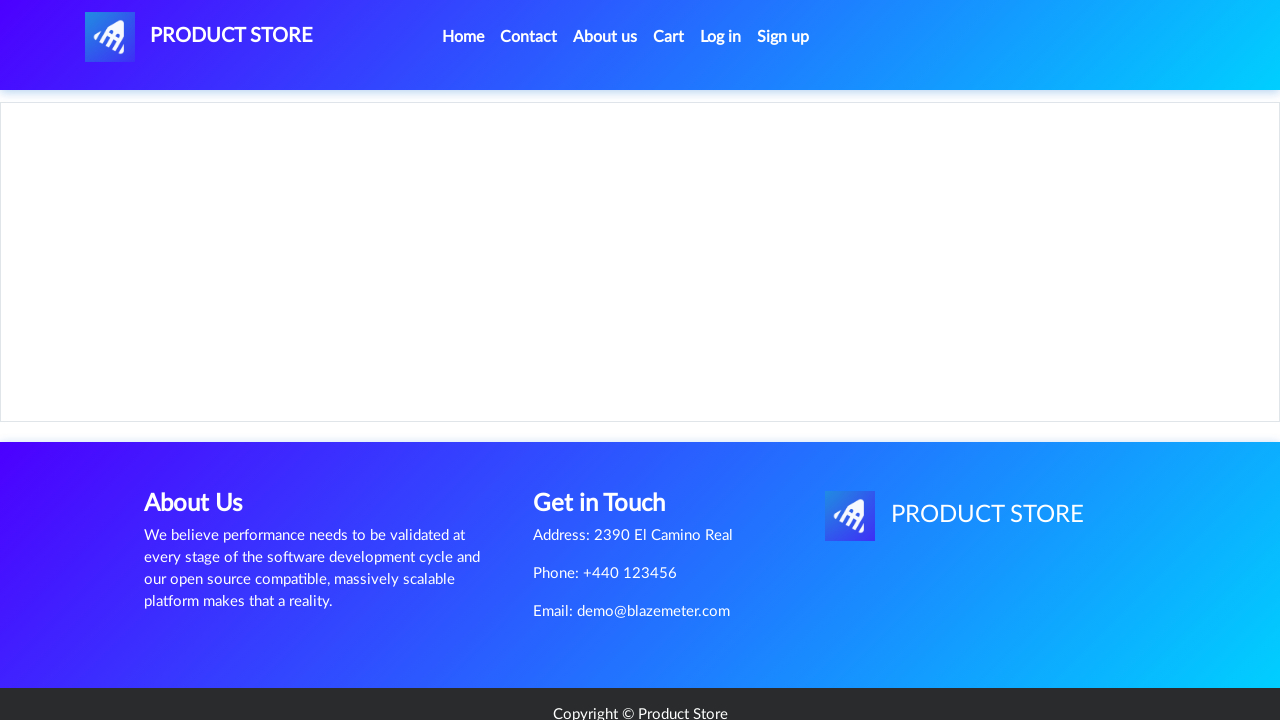

Phone product details page loaded
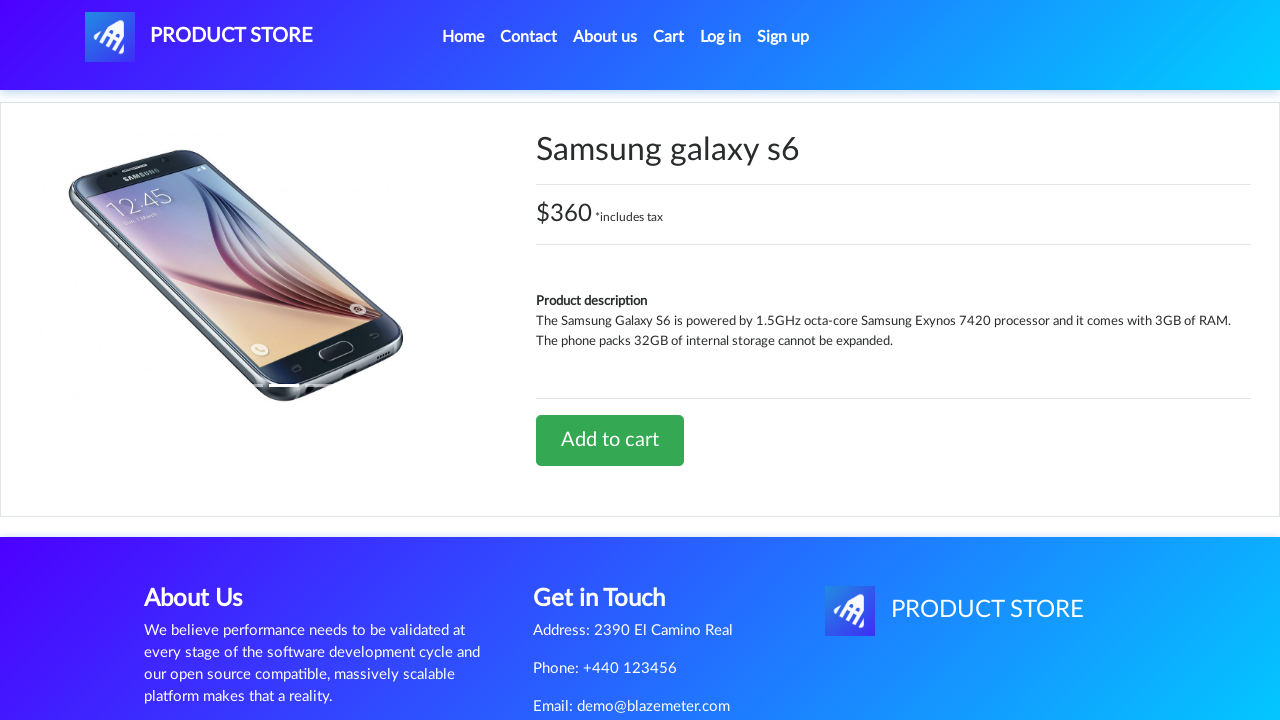

Clicked Add to Cart button for phone at (610, 440) on xpath=//*[@id="tbodyid"]/div[2]/div/a
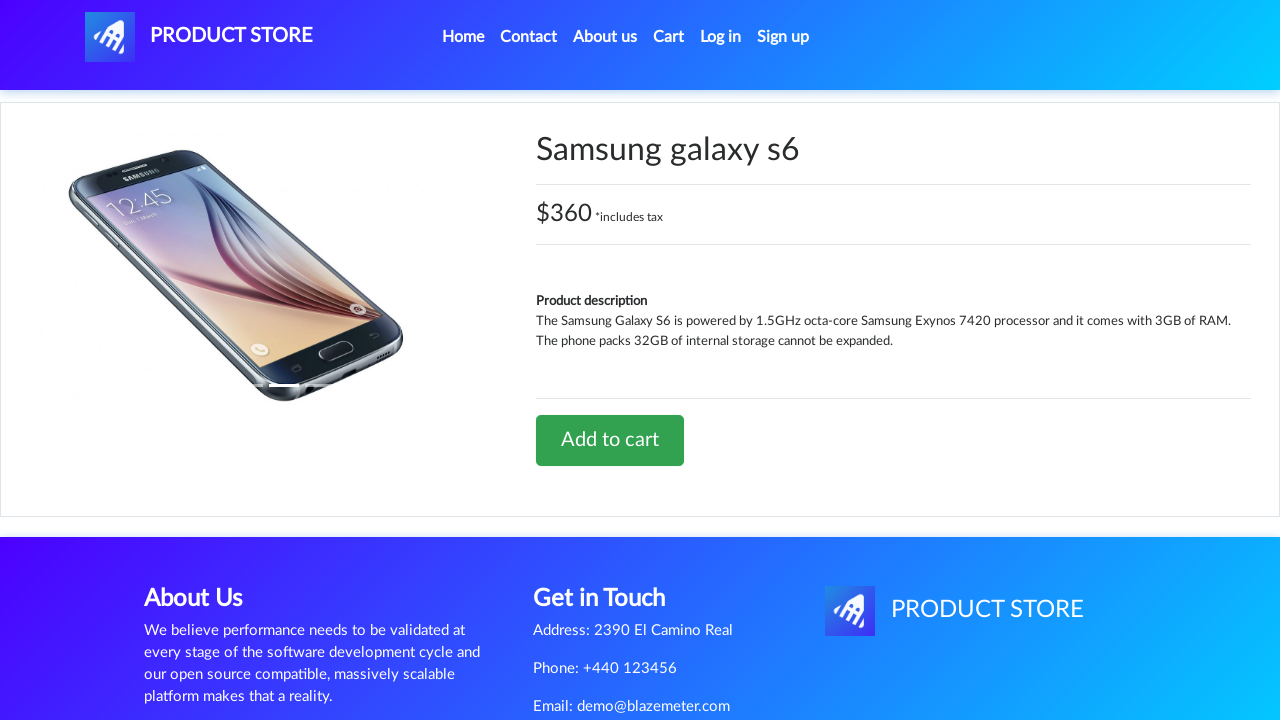

Accepted alert dialog for phone addition
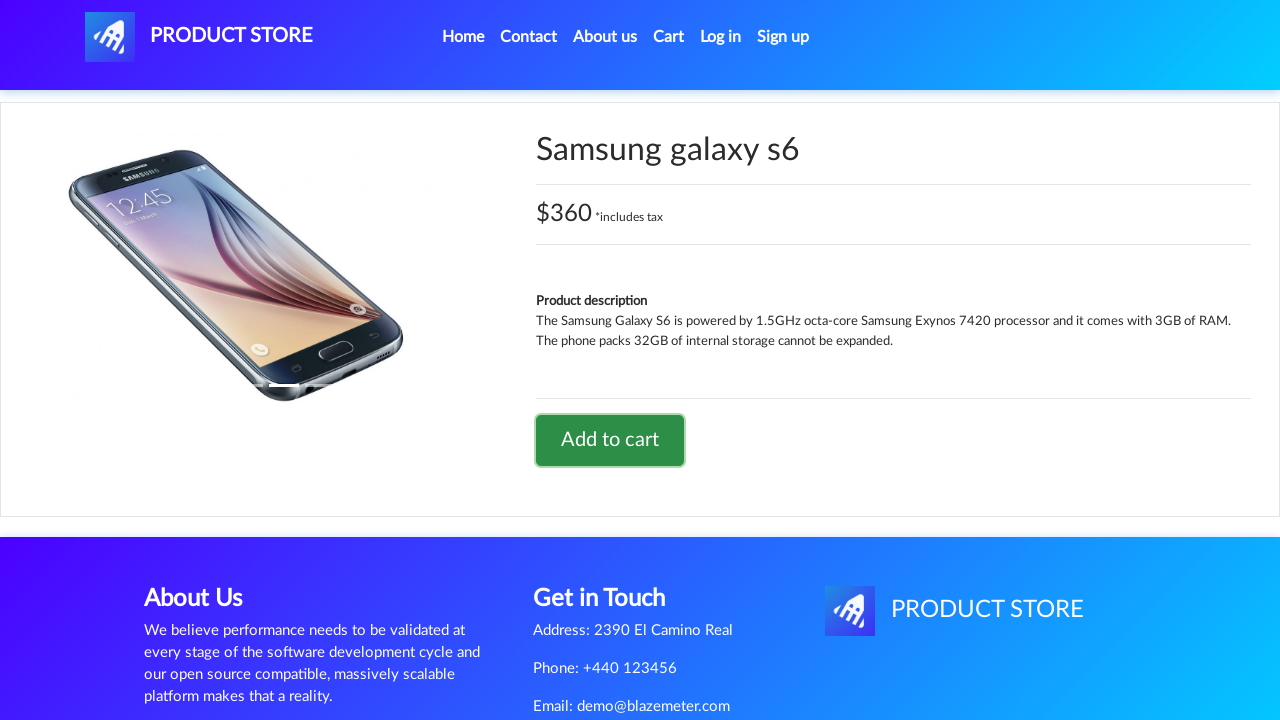

Navigated back from phone details page
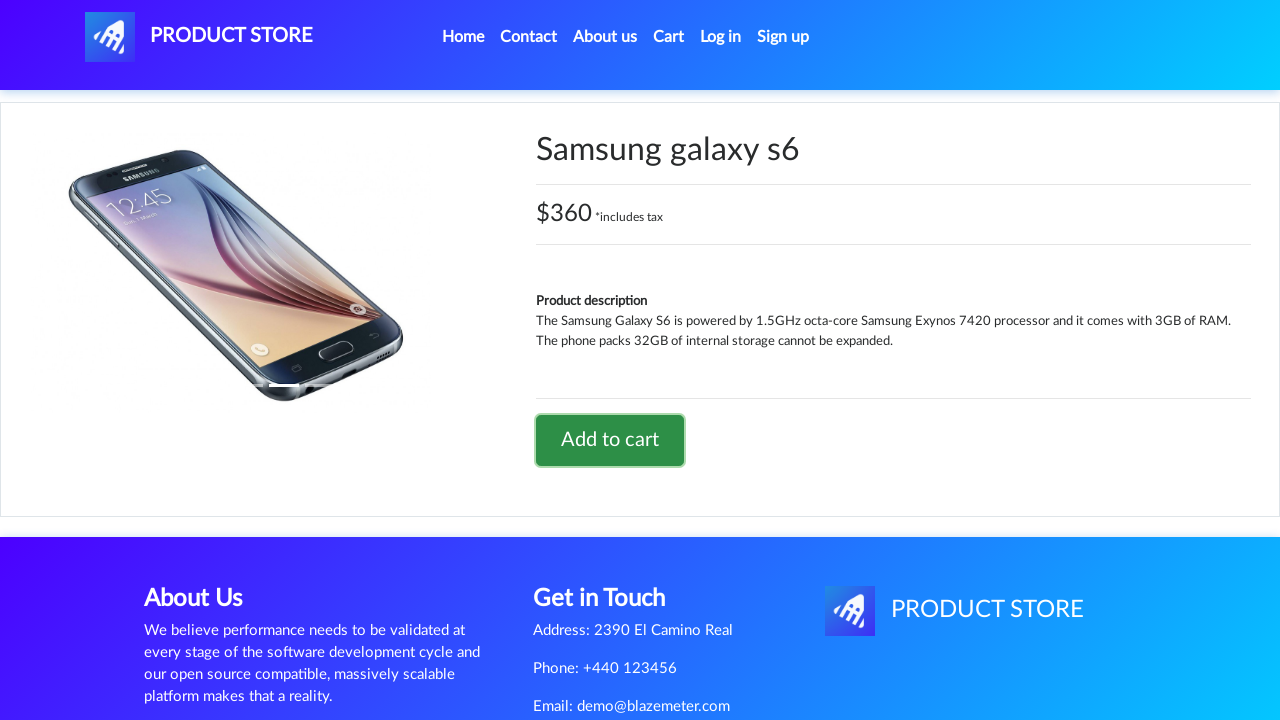

Navigated back to main page
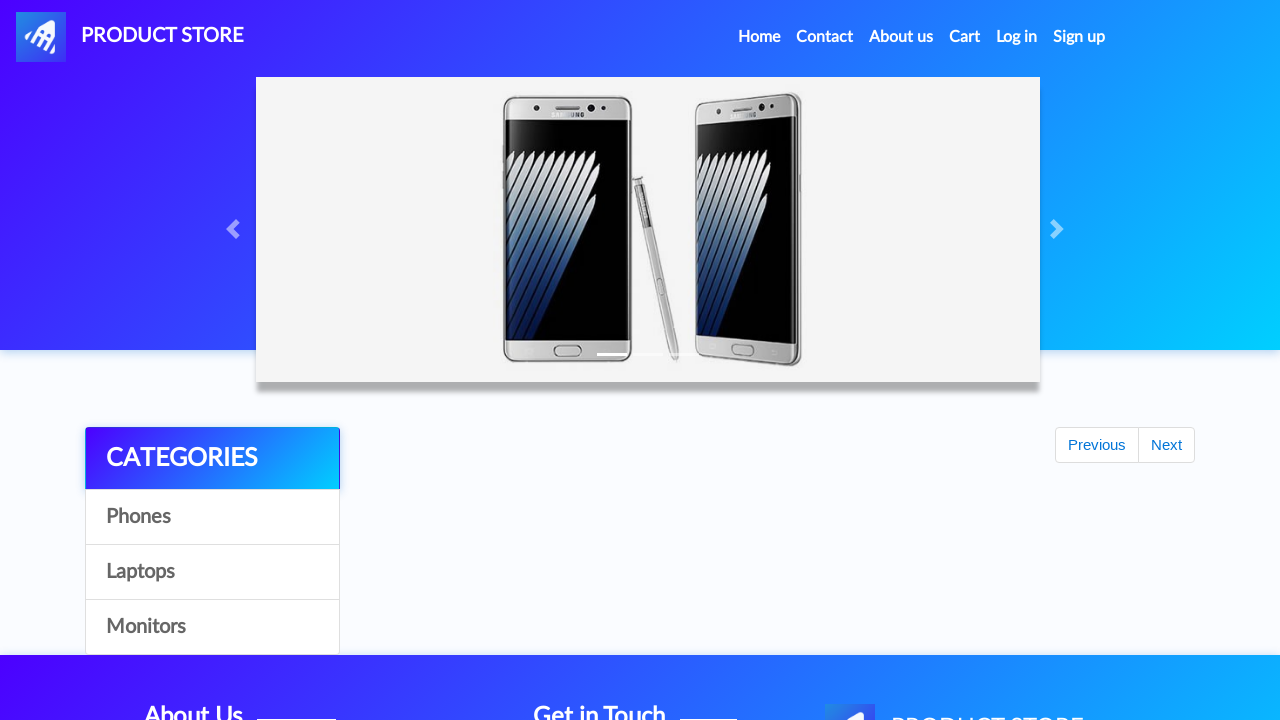

Clicked on Laptops category at (212, 572) on xpath=/html/body/div[5]/div/div[1]/div/a[3]
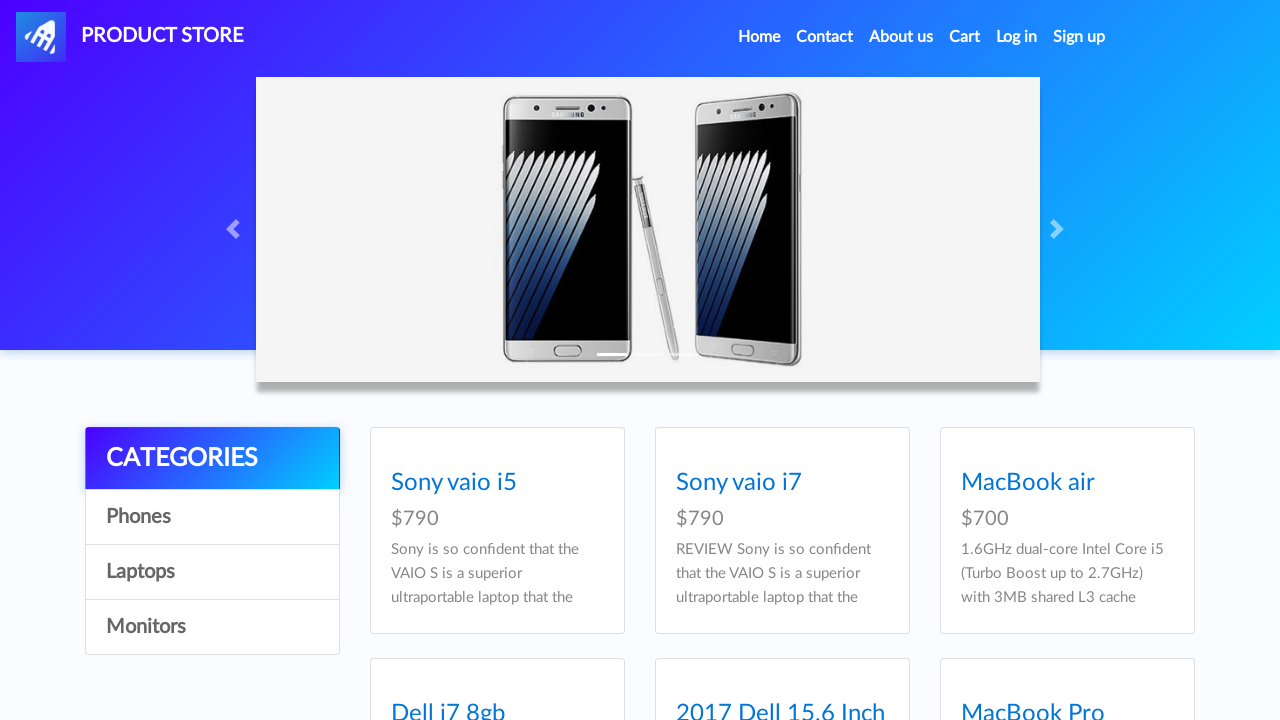

Laptops section loaded
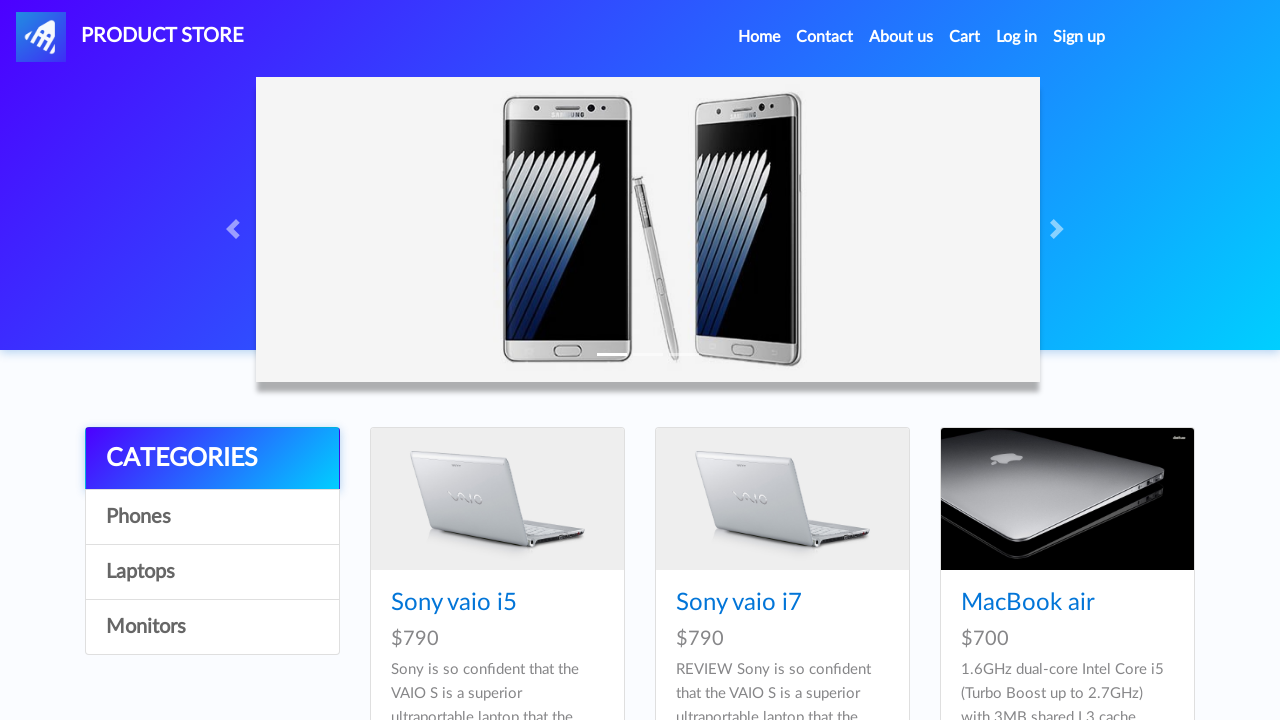

Clicked on first laptop product at (497, 499) on xpath=//*[@id="tbodyid"]/div[1]/div/a
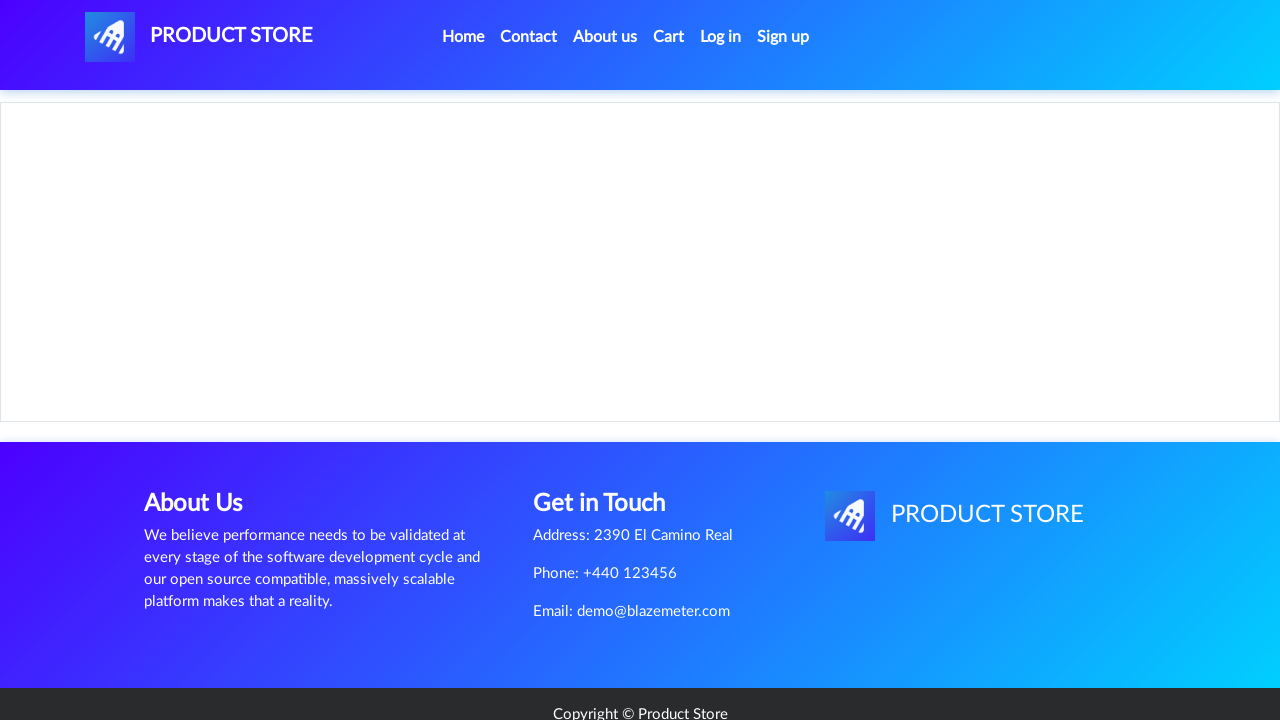

Laptop product details page loaded
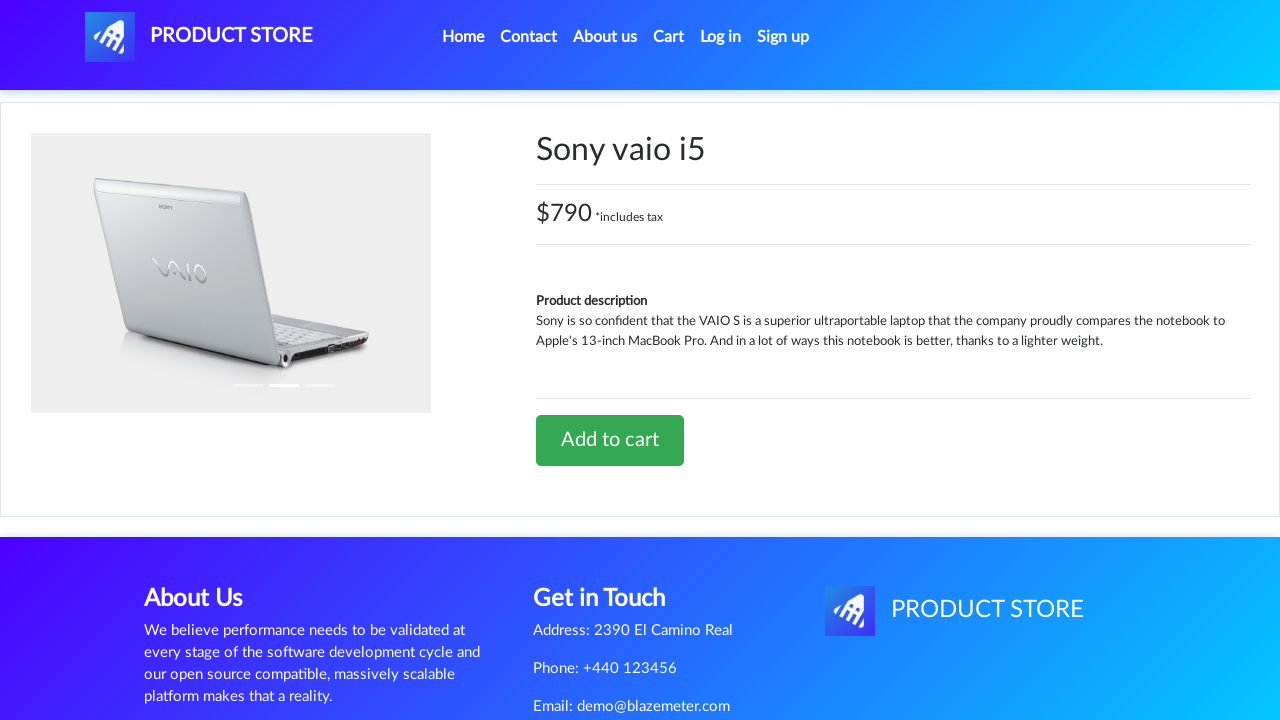

Clicked Add to Cart button for laptop at (610, 440) on xpath=//*[@id="tbodyid"]/div[2]/div/a
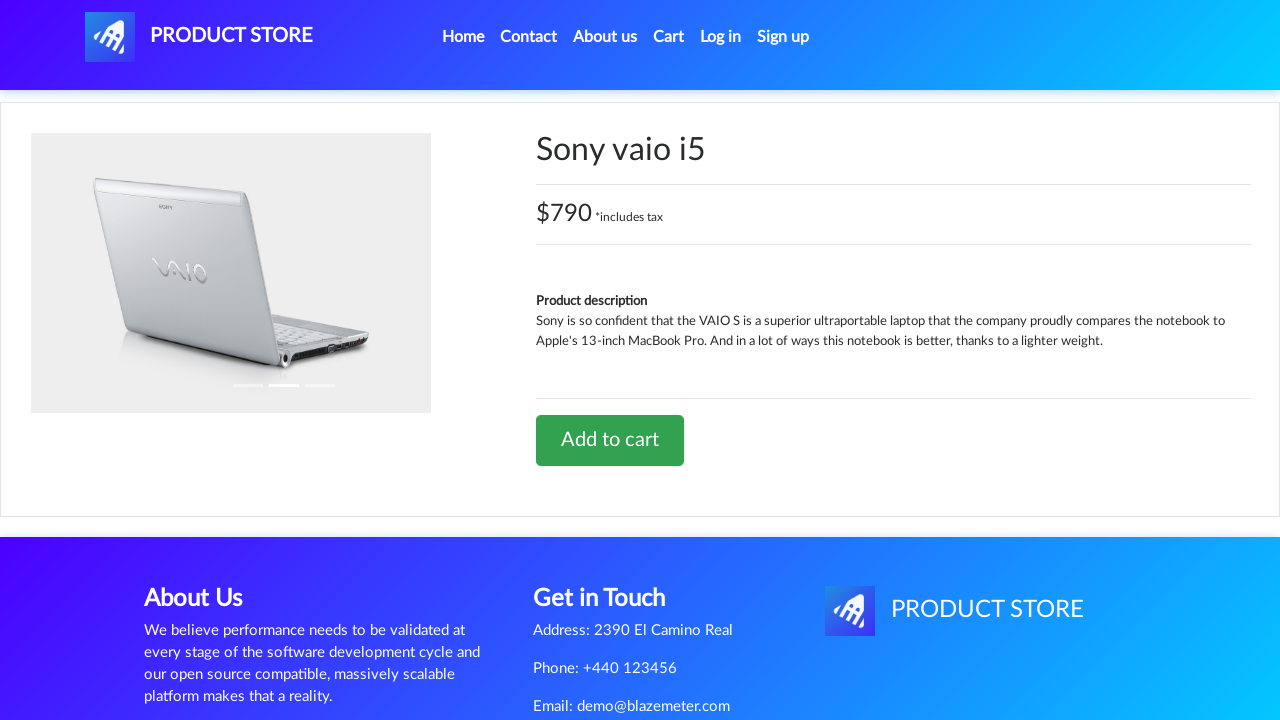

Accepted alert dialog for laptop addition
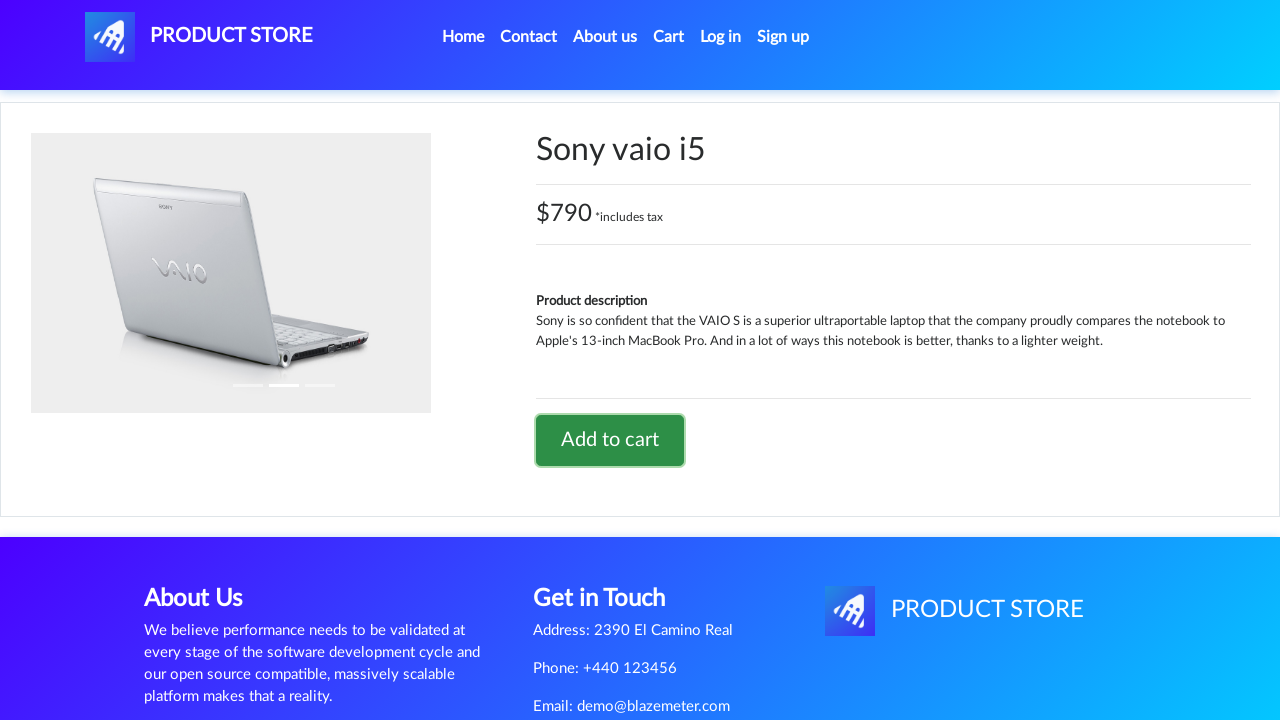

Navigated back from laptop details page
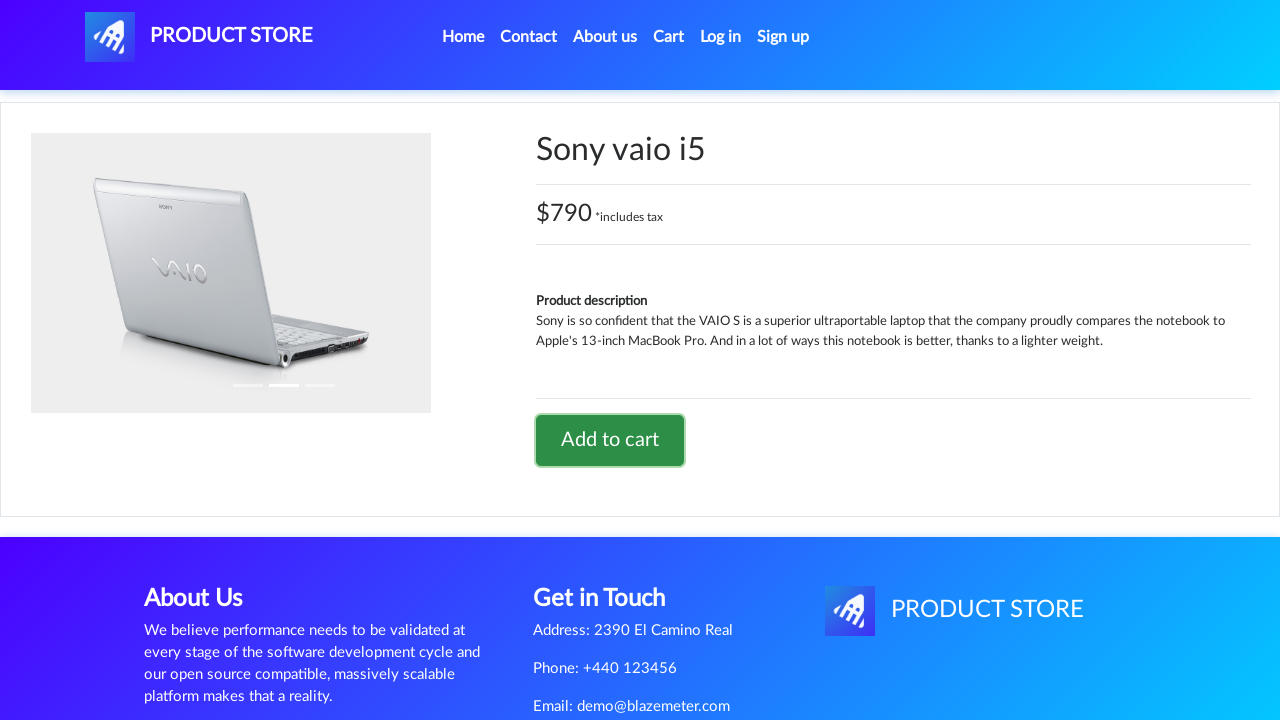

Navigated back to main page
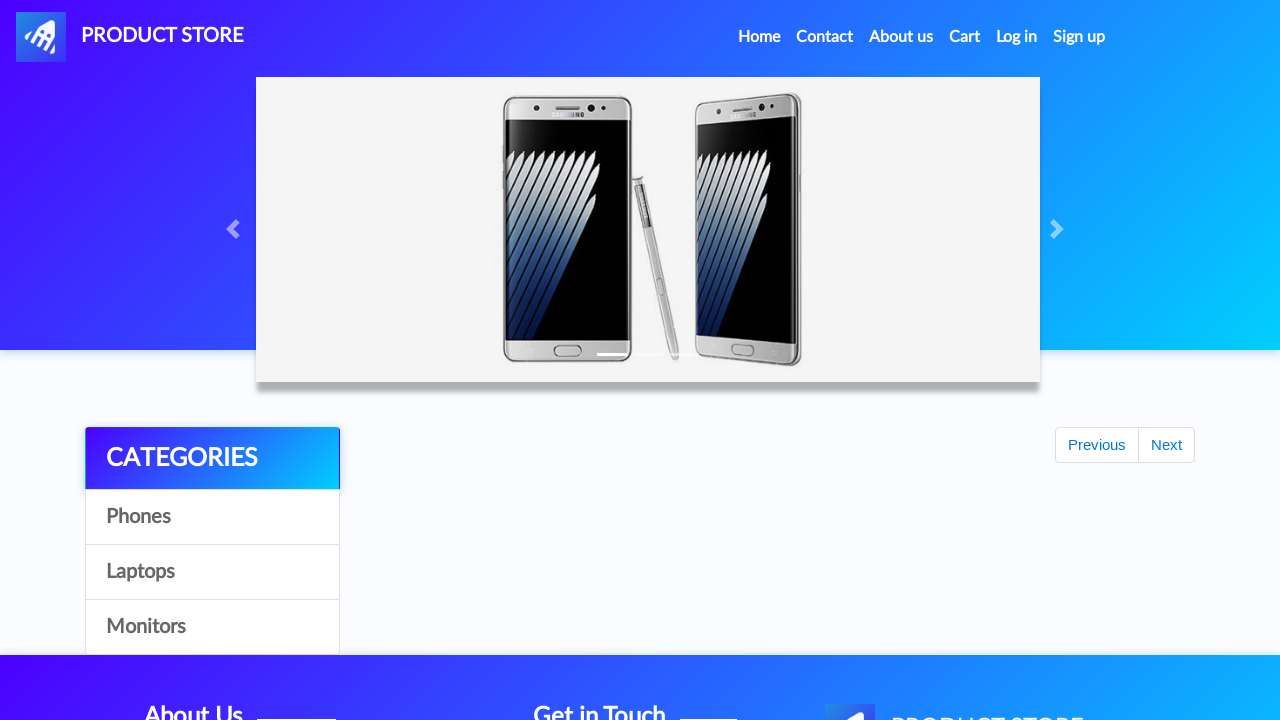

Clicked on Monitors category at (212, 627) on xpath=/html/body/div[5]/div/div[1]/div/a[4]
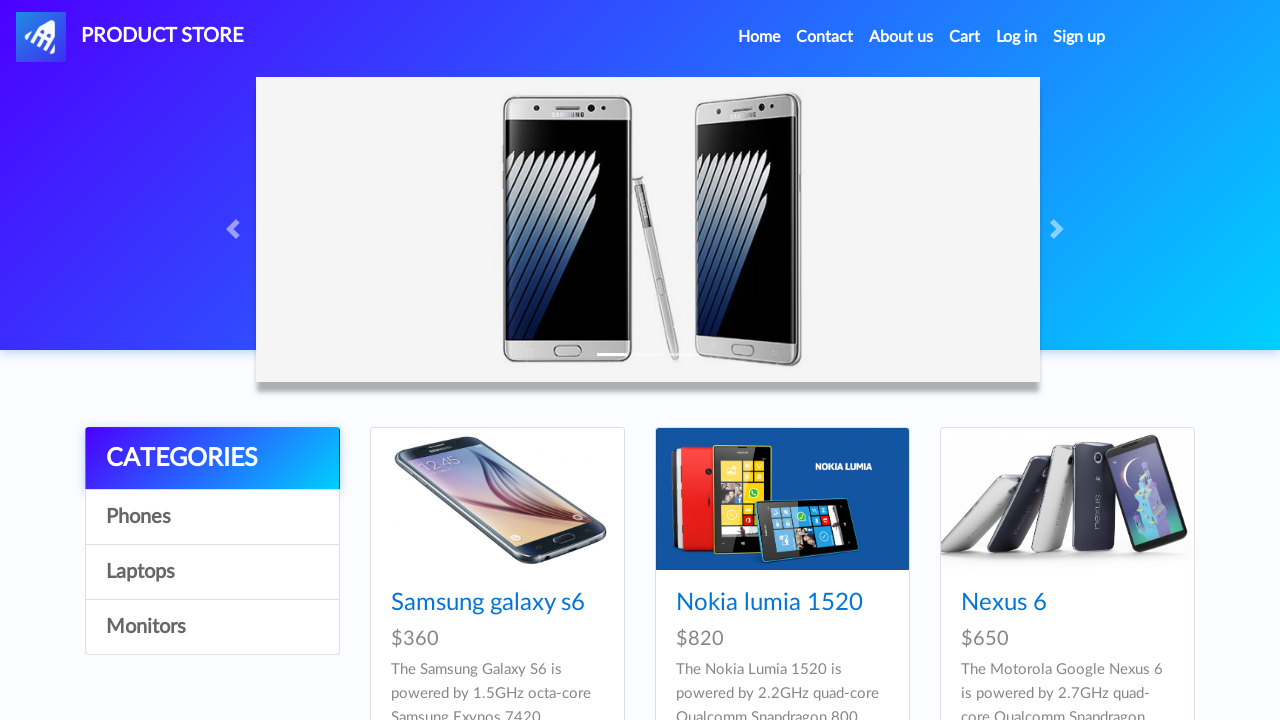

Monitors section loaded
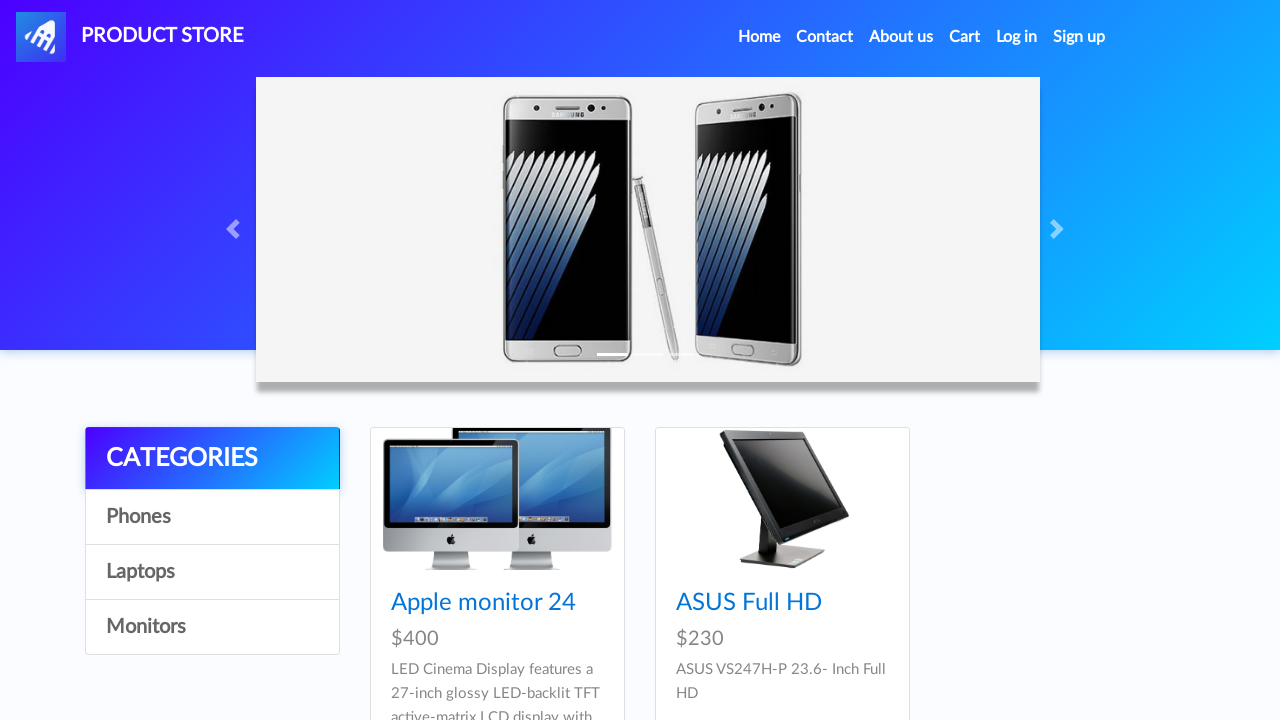

Clicked on first monitor product at (497, 499) on xpath=//*[@id="tbodyid"]/div[1]/div/a
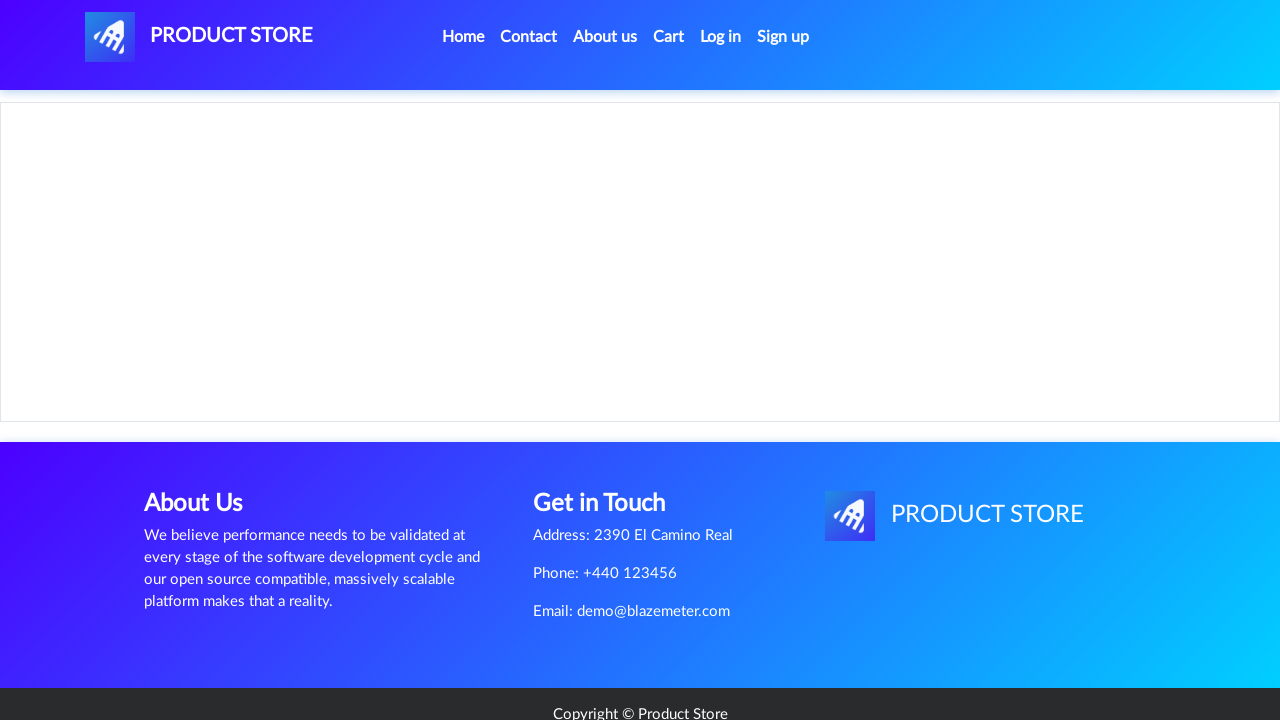

Monitor product details page loaded
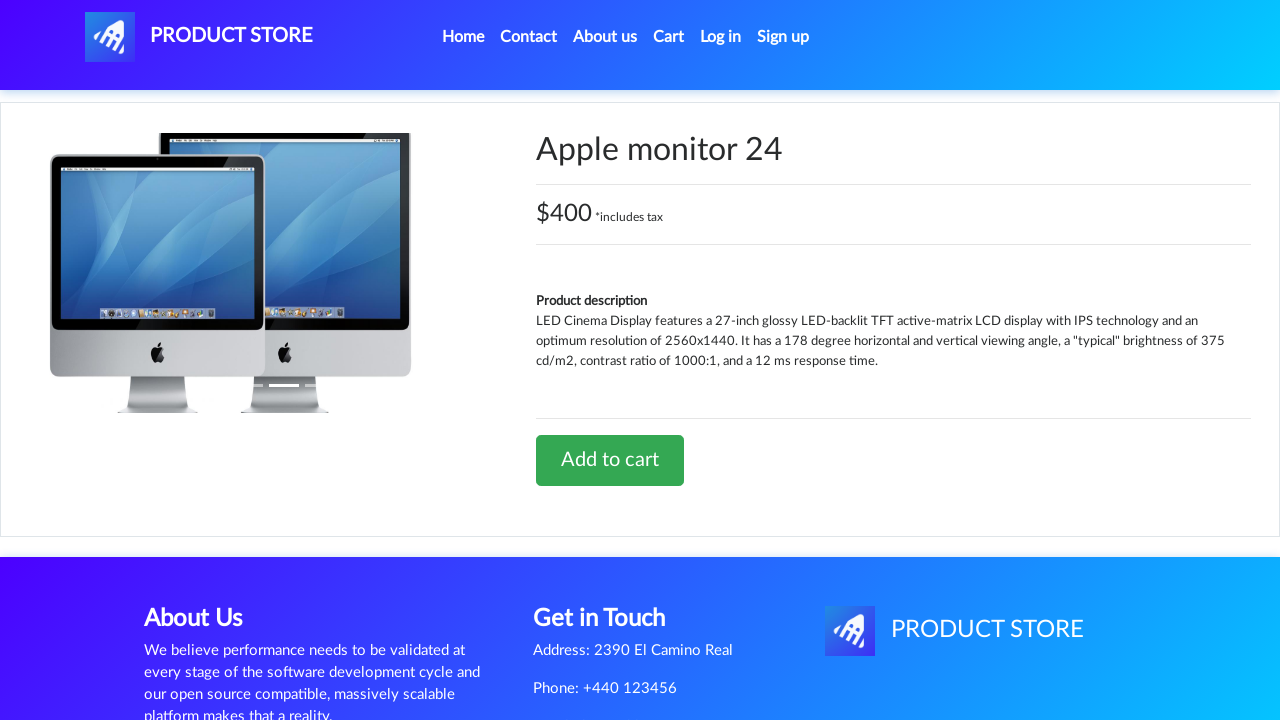

Clicked Add to Cart button for monitor at (610, 460) on xpath=//*[@id="tbodyid"]/div[2]/div/a
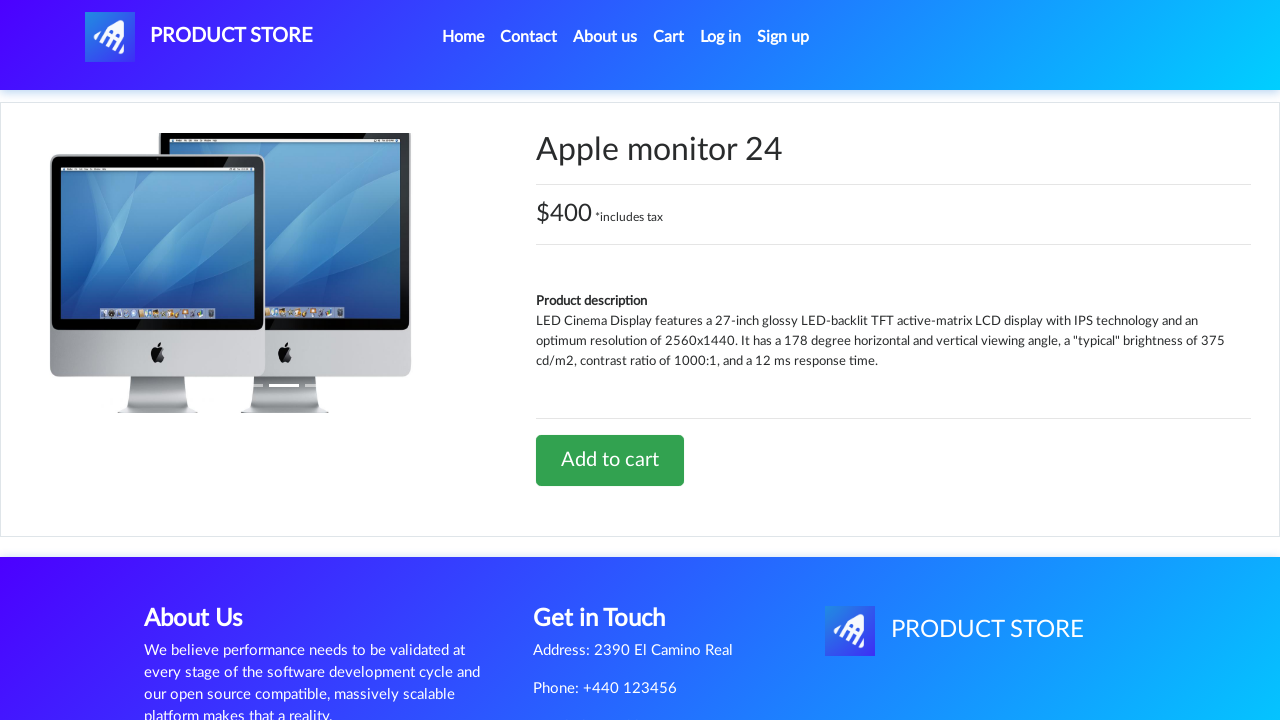

Accepted alert dialog for monitor addition
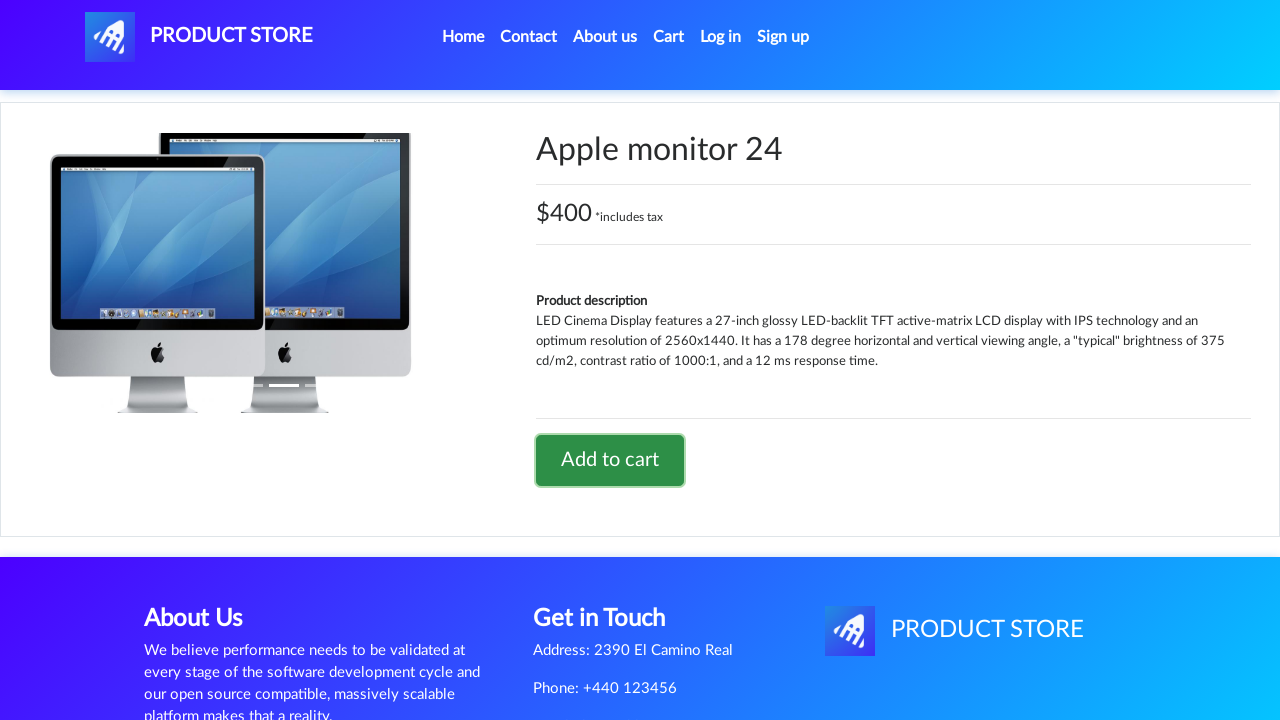

Navigated back from monitor details page
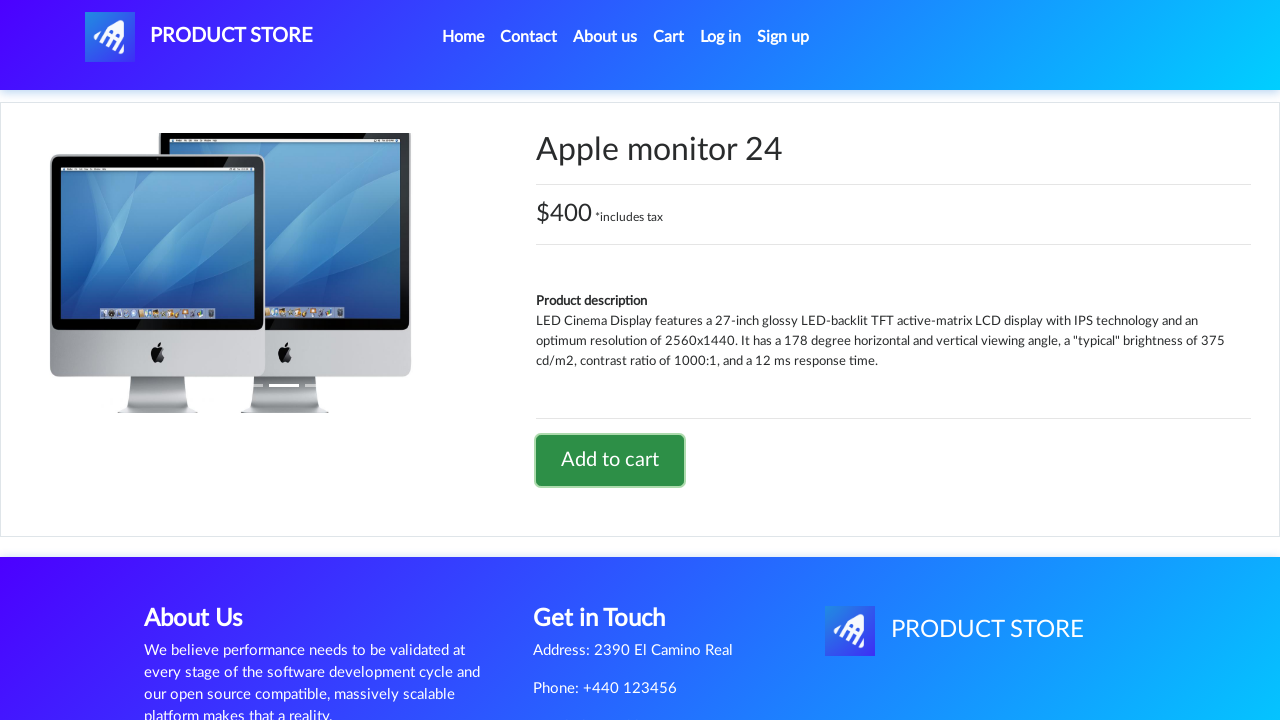

Navigated back to main page
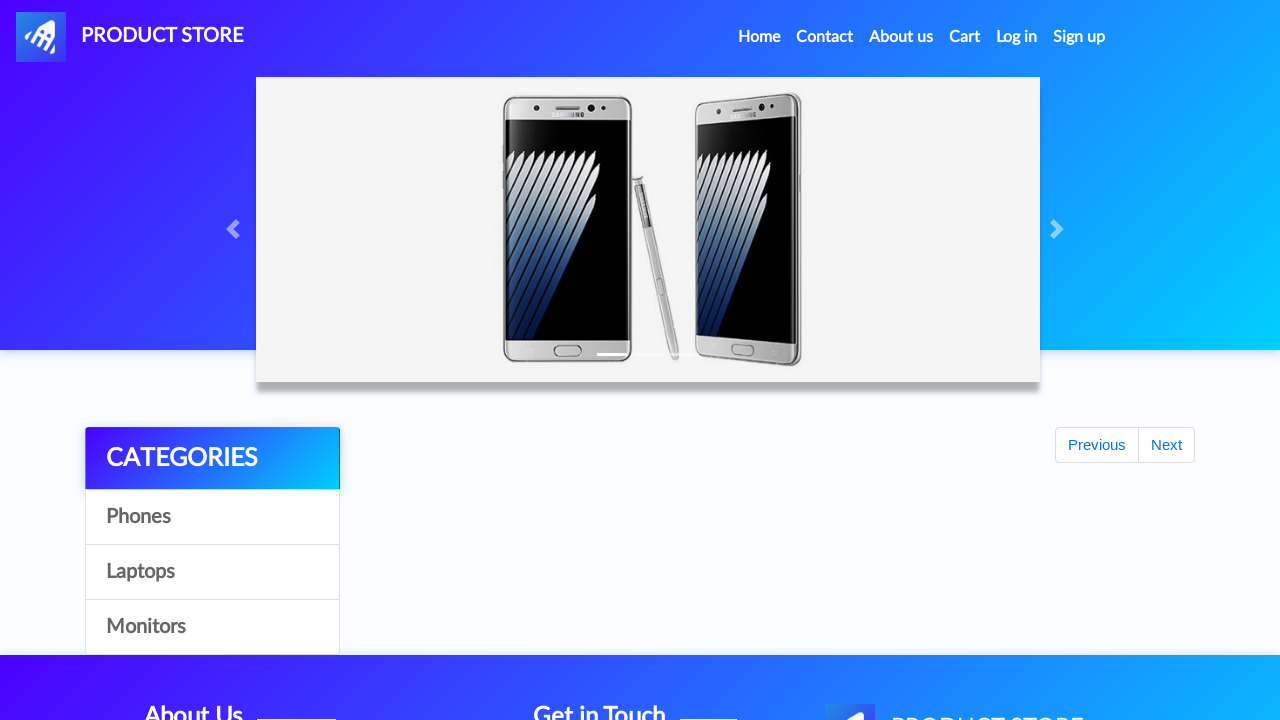

Clicked on Cart link at (965, 37) on #cartur
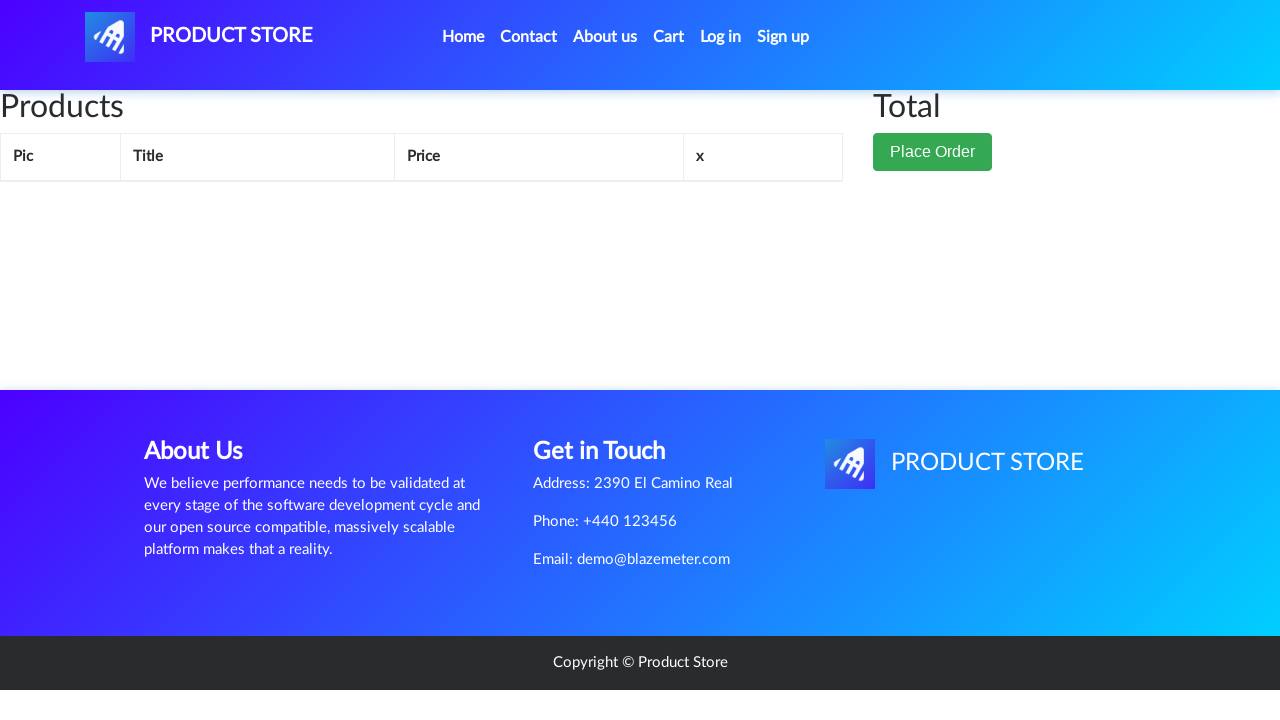

Cart page loaded with all three products
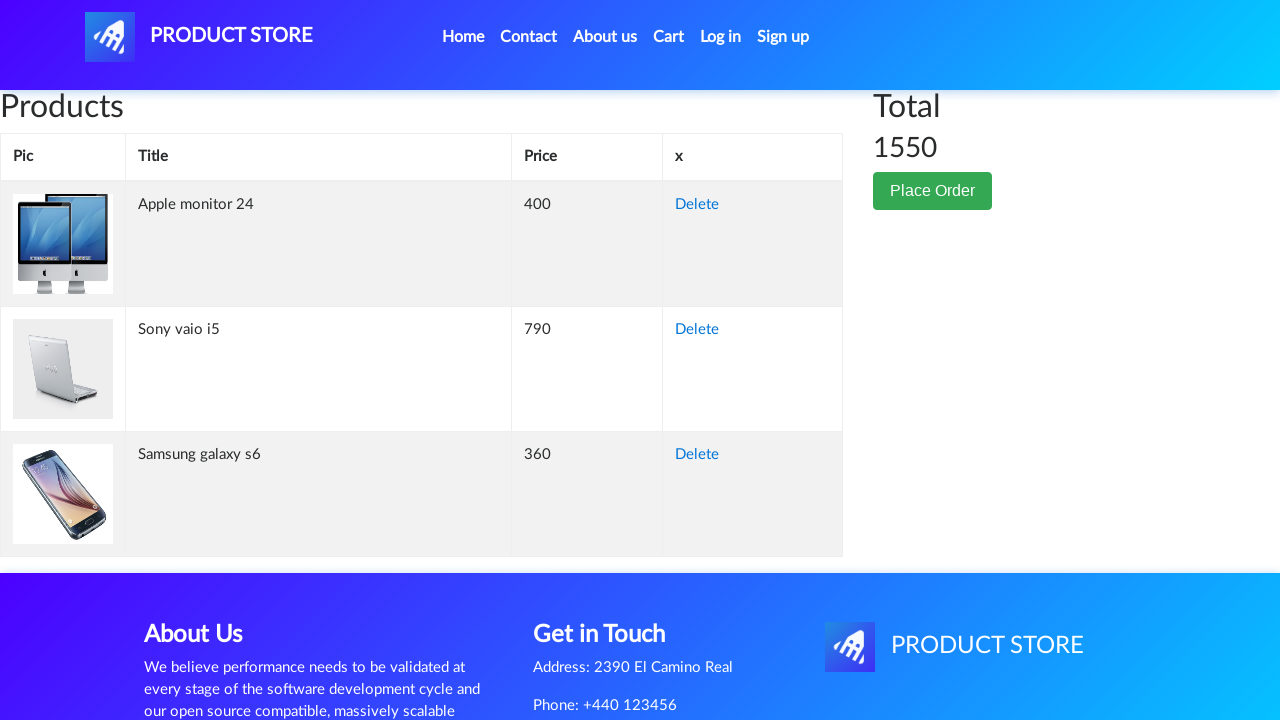

Deleted first product (phone) from cart at (697, 205) on xpath=//*[@id="tbodyid"]/tr/td[4]/a
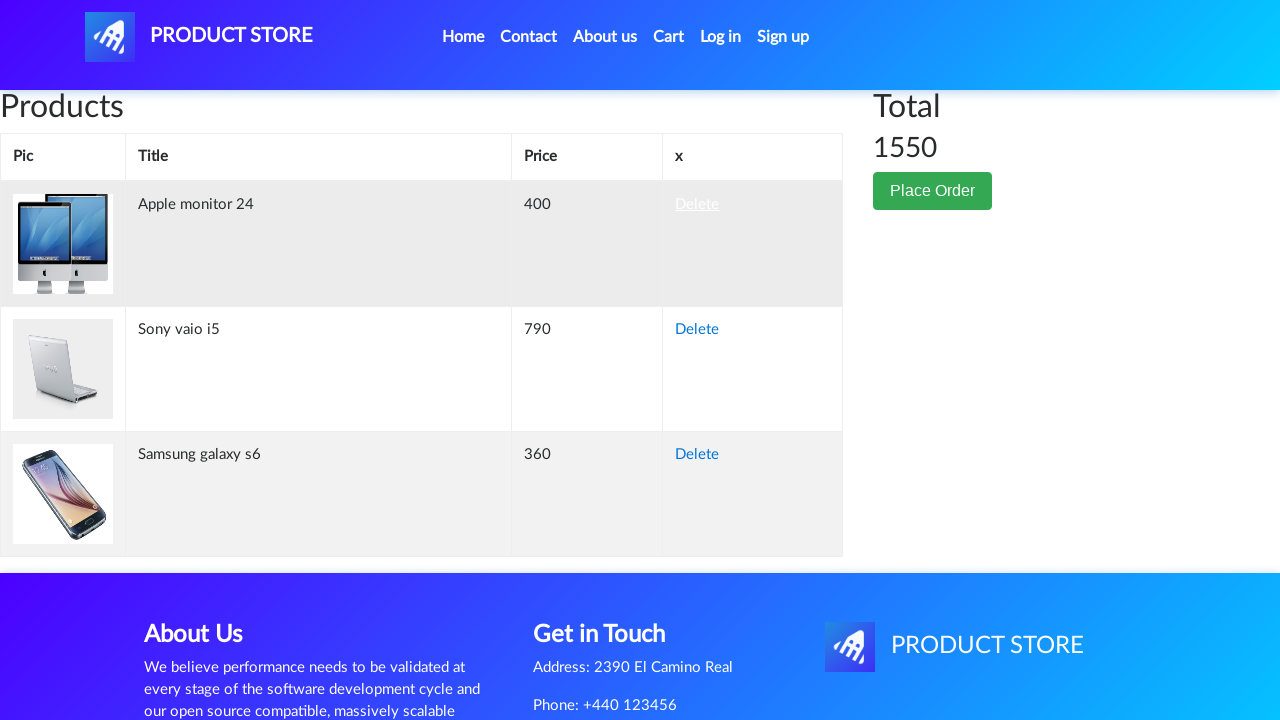

Deleted second product (laptop) from cart at (697, 205) on xpath=//*[@id="tbodyid"]/tr/td[4]/a
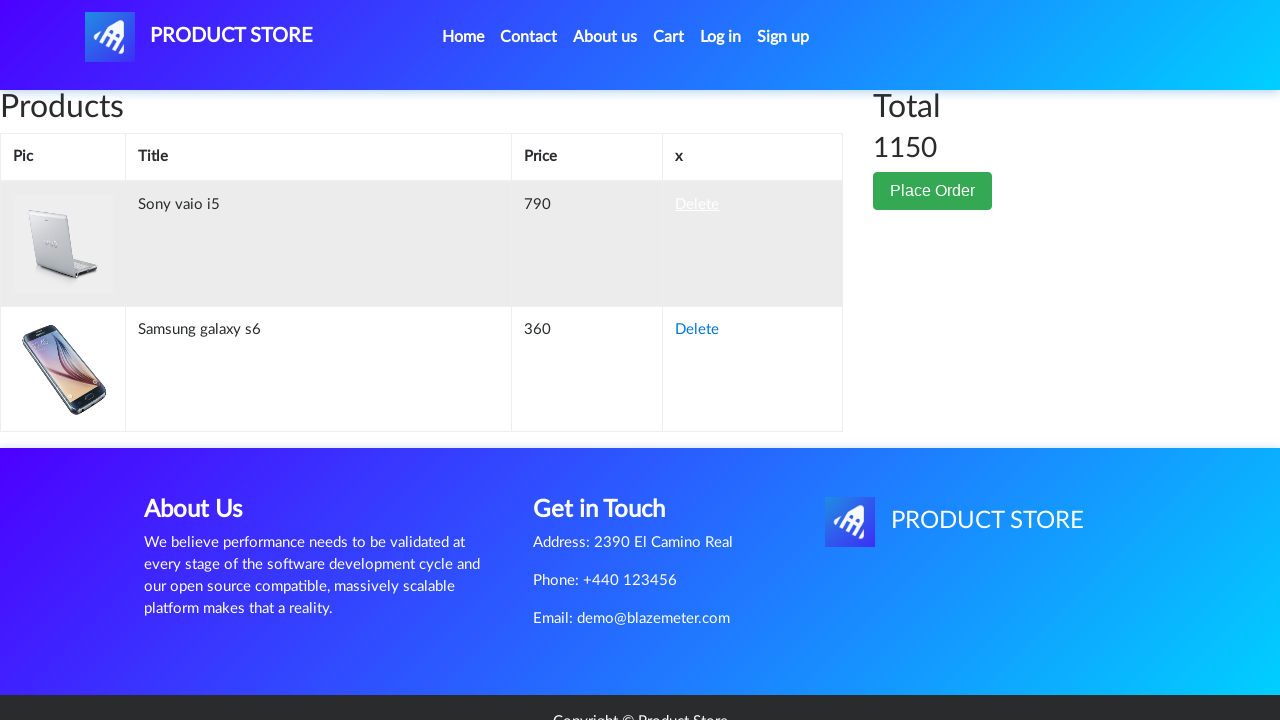

Deleted third product (monitor) from cart at (697, 205) on xpath=//*[@id="tbodyid"]/tr/td[4]/a
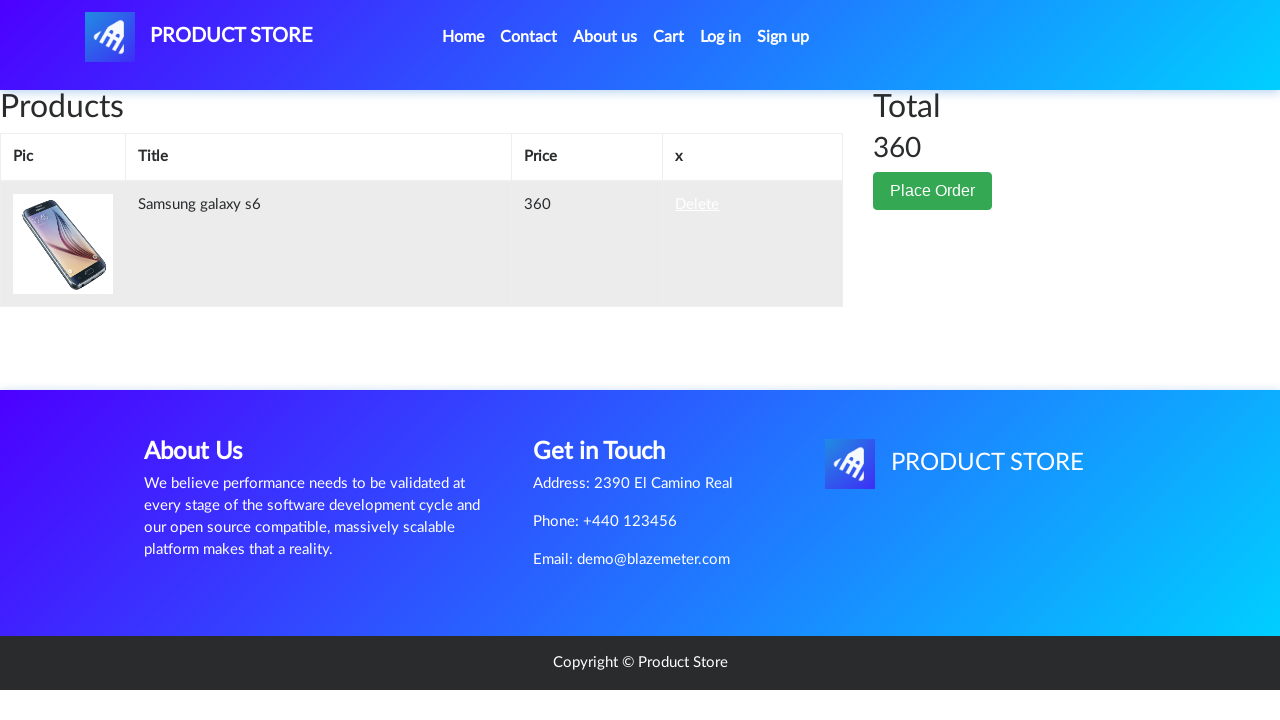

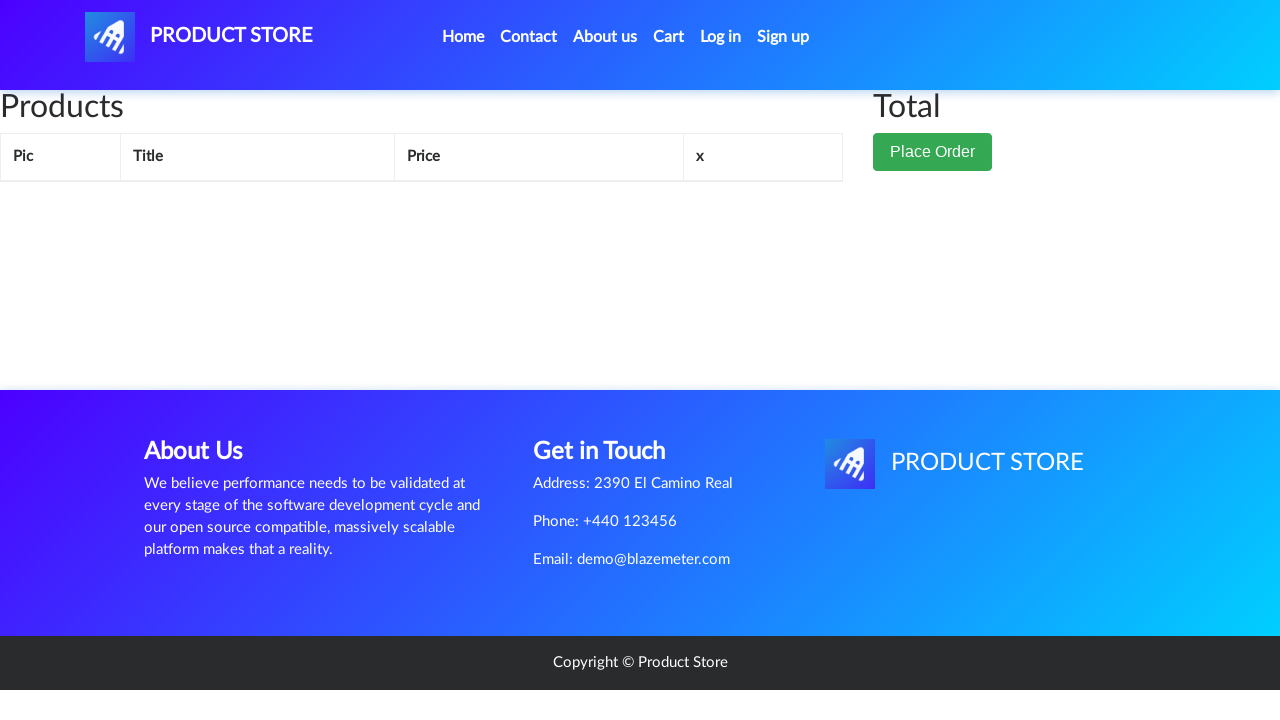